Tests a second registration form by filling in first name, last name, and email fields, then submitting the form and verifying successful registration message

Starting URL: http://suninjuly.github.io/registration2.html

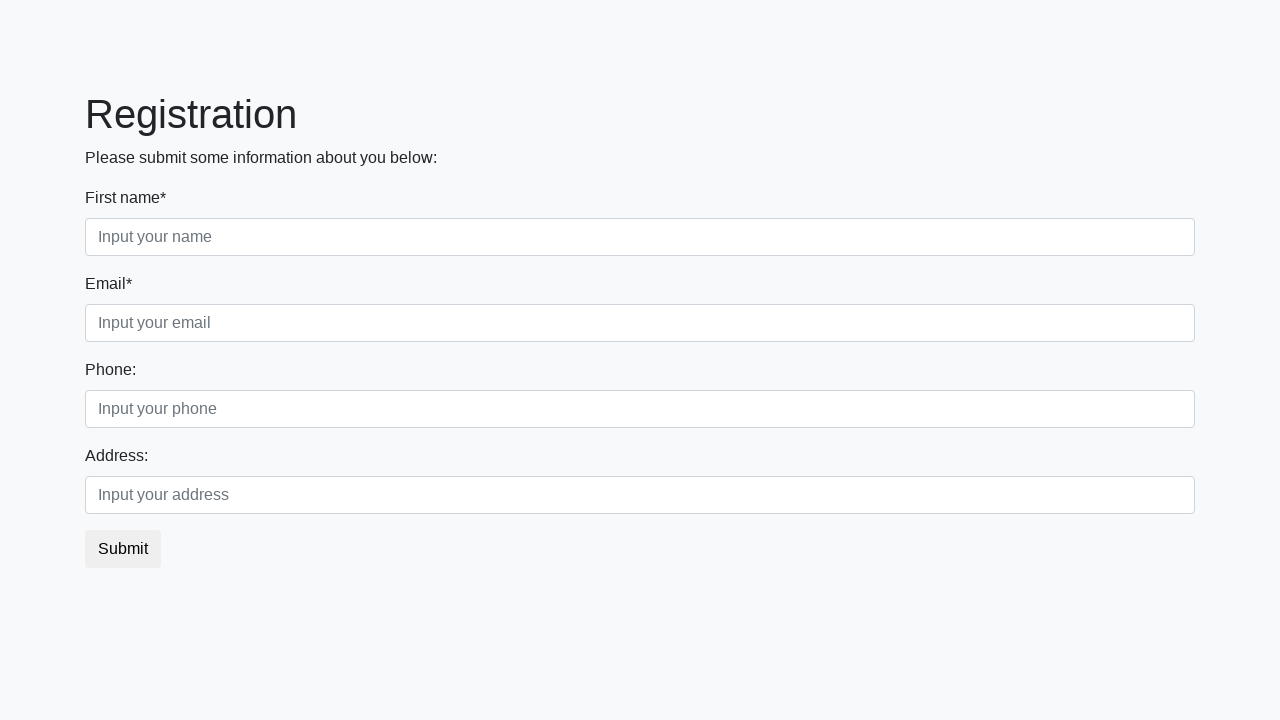

Filled first name field with 'Ivan' on .form-control.first
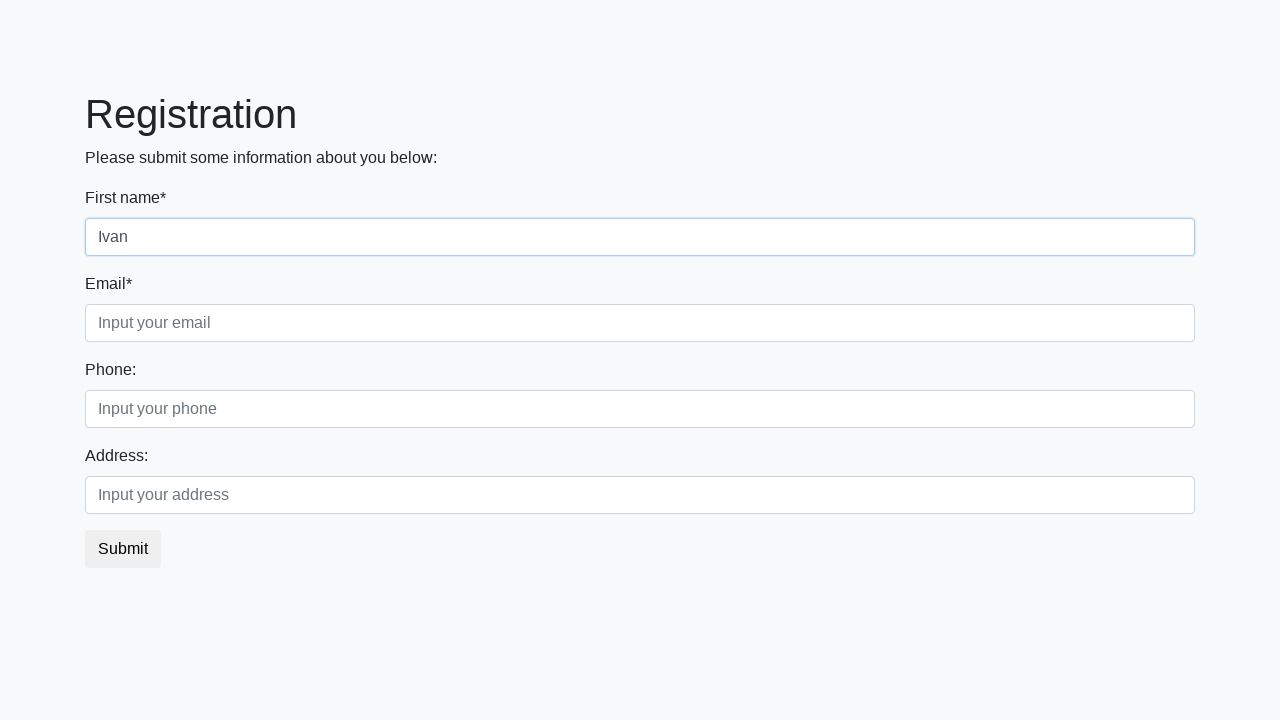

Filled last name field with 'Petrov' on .form-control.second
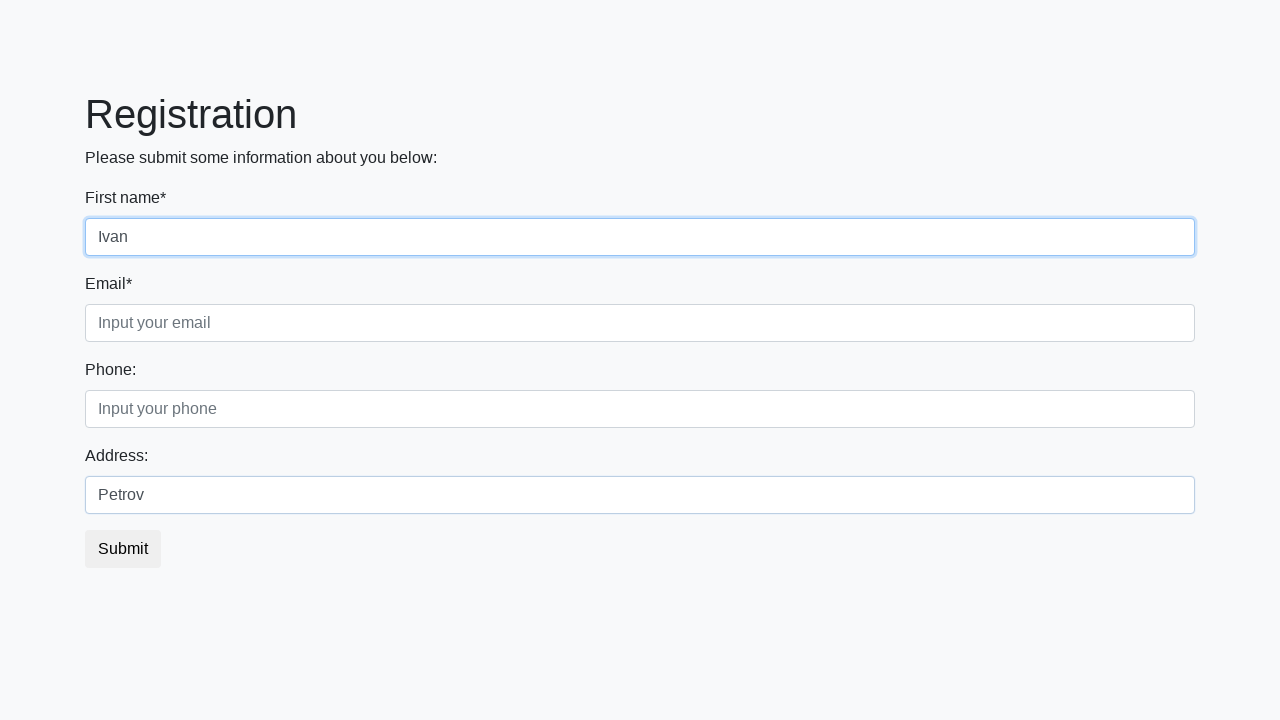

Filled email field with 'test@test.ru' on .form-control.third
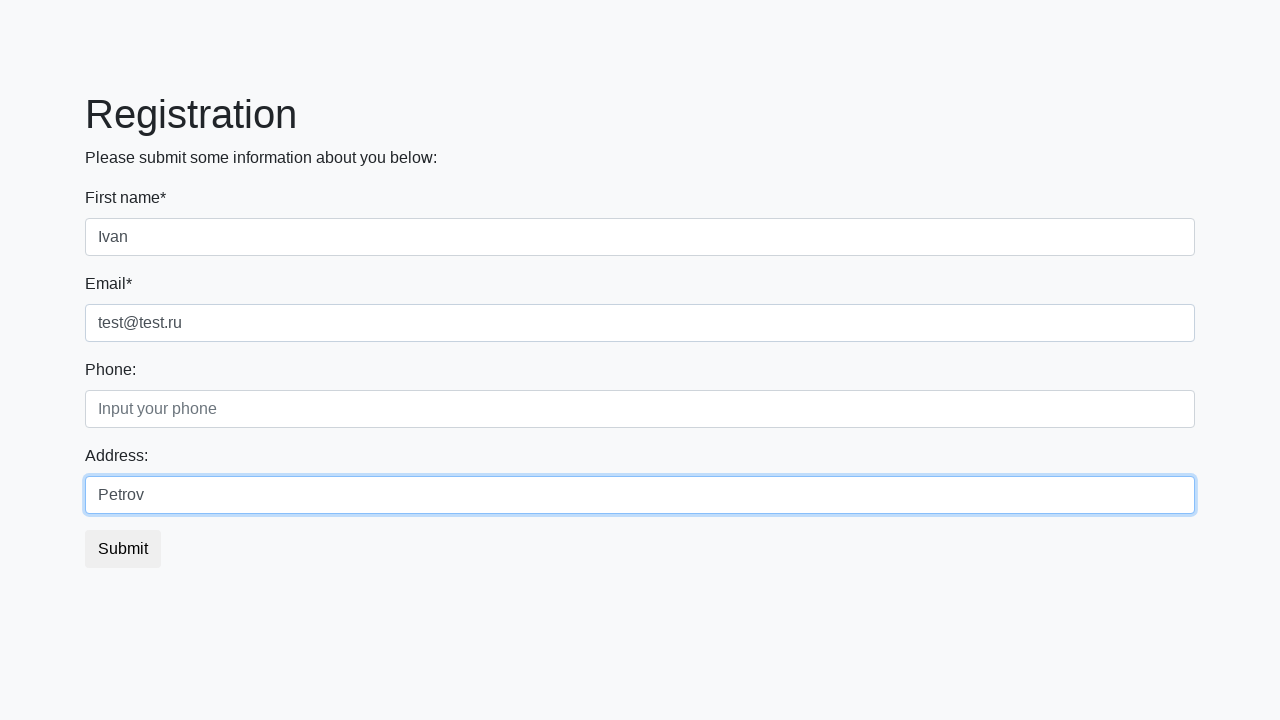

Clicked submit button to register at (123, 549) on button.btn
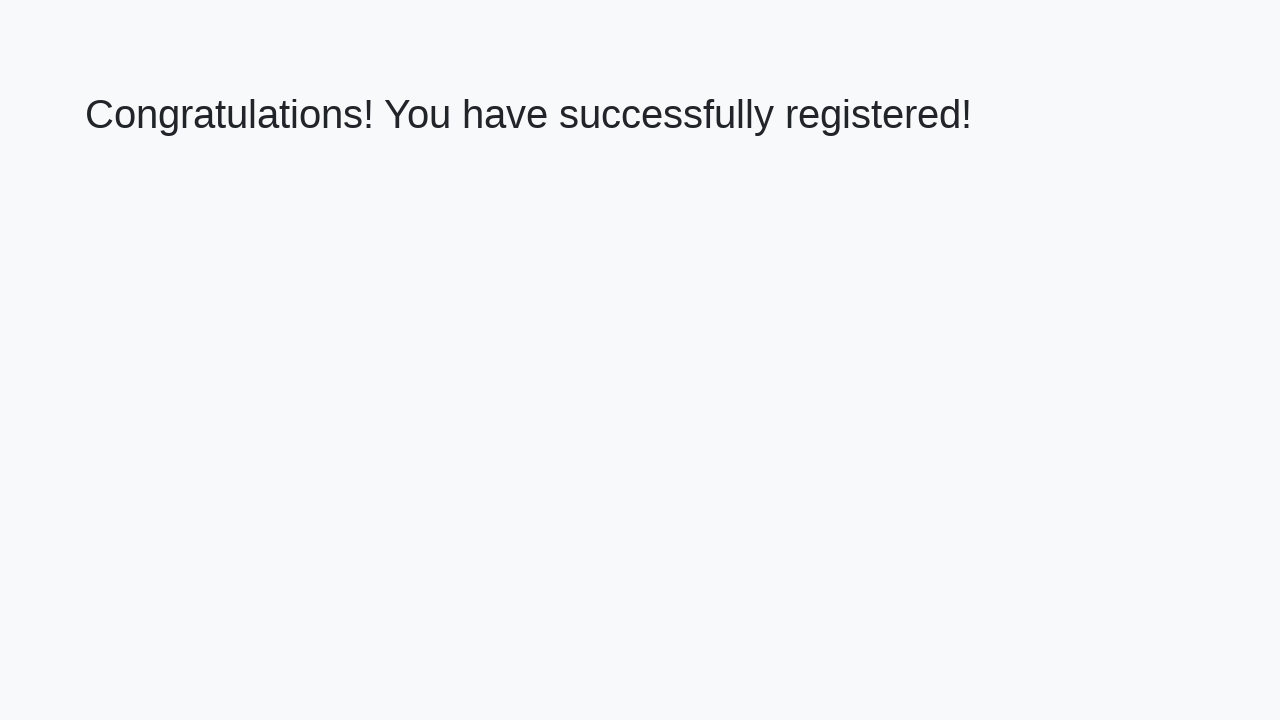

Success message header loaded
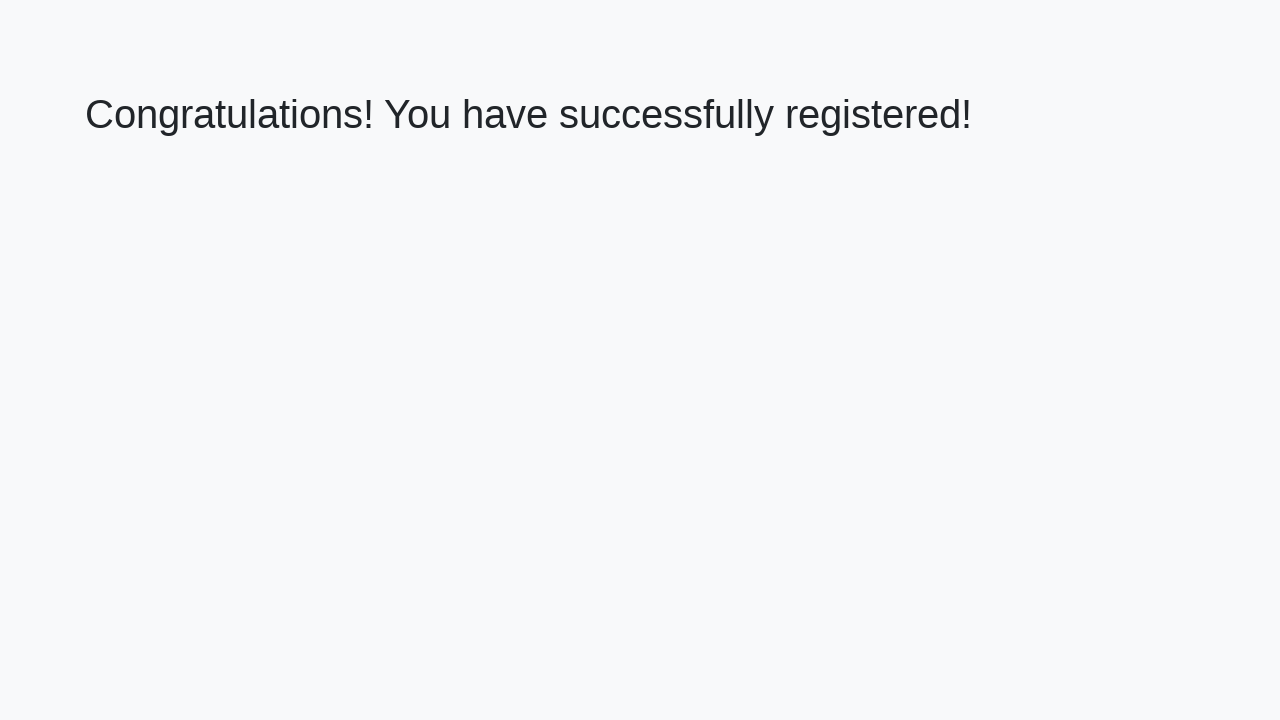

Retrieved success message text: 'Congratulations! You have successfully registered!'
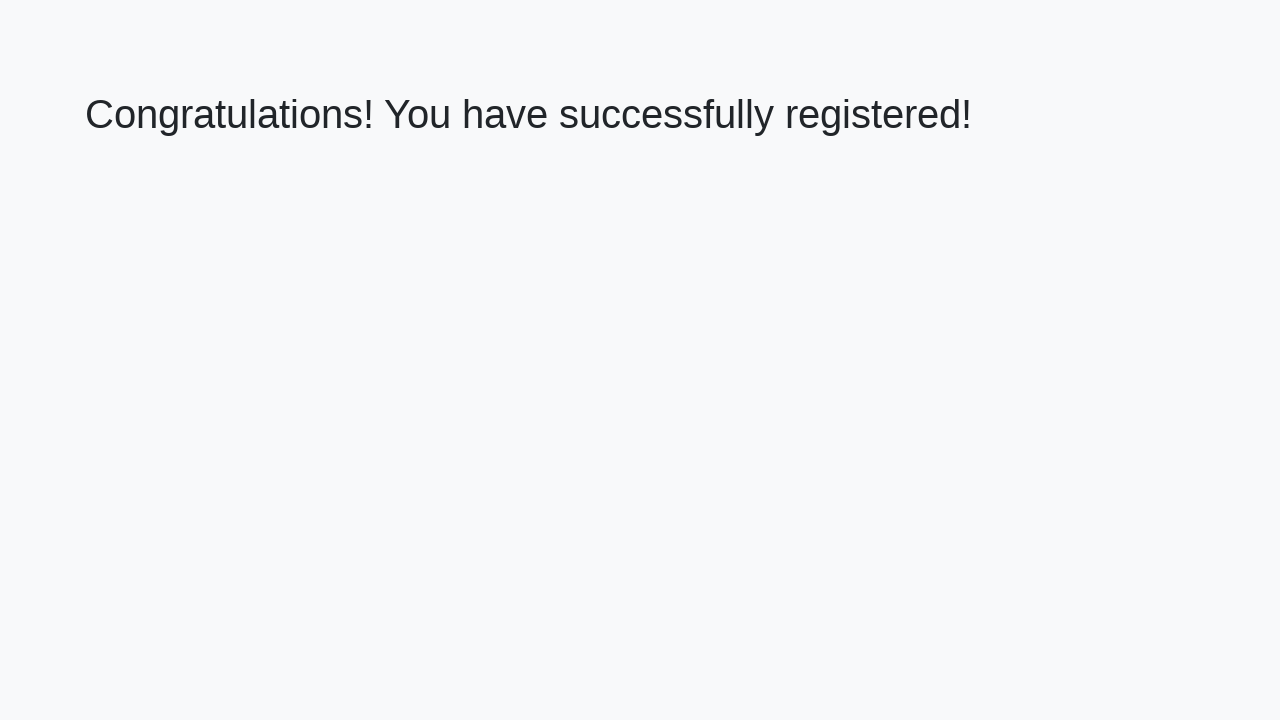

Verified registration success message
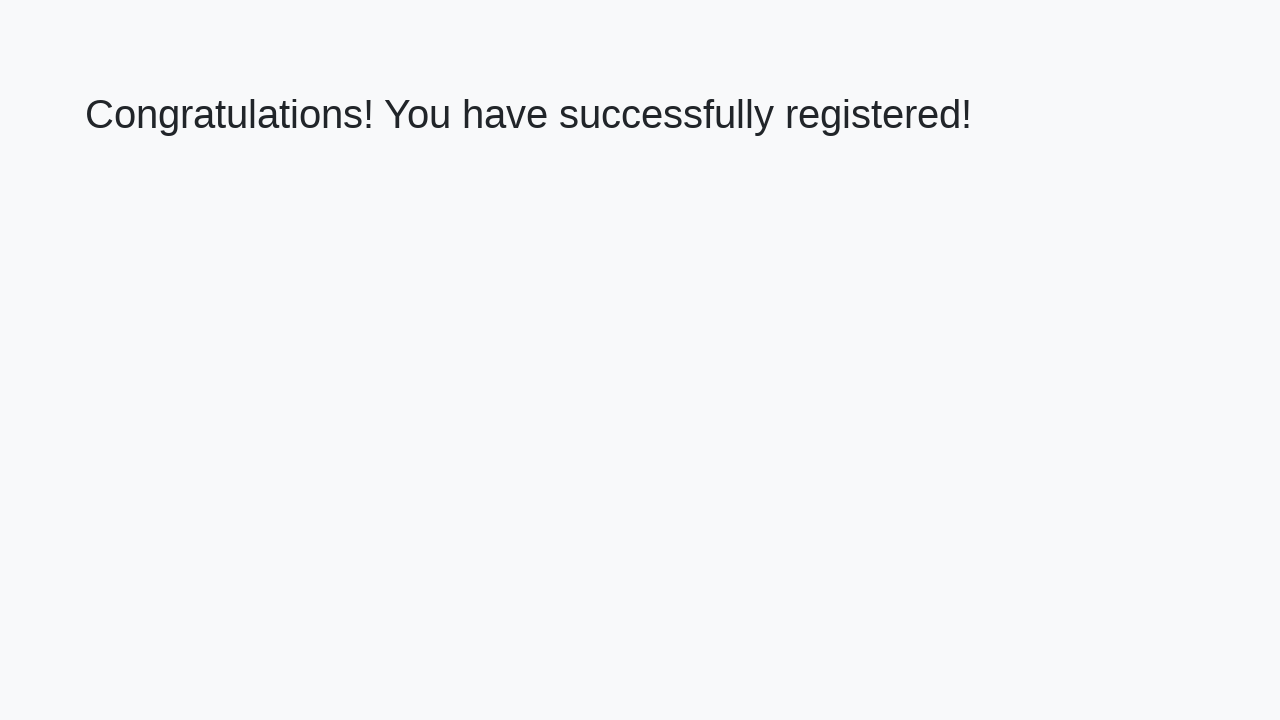

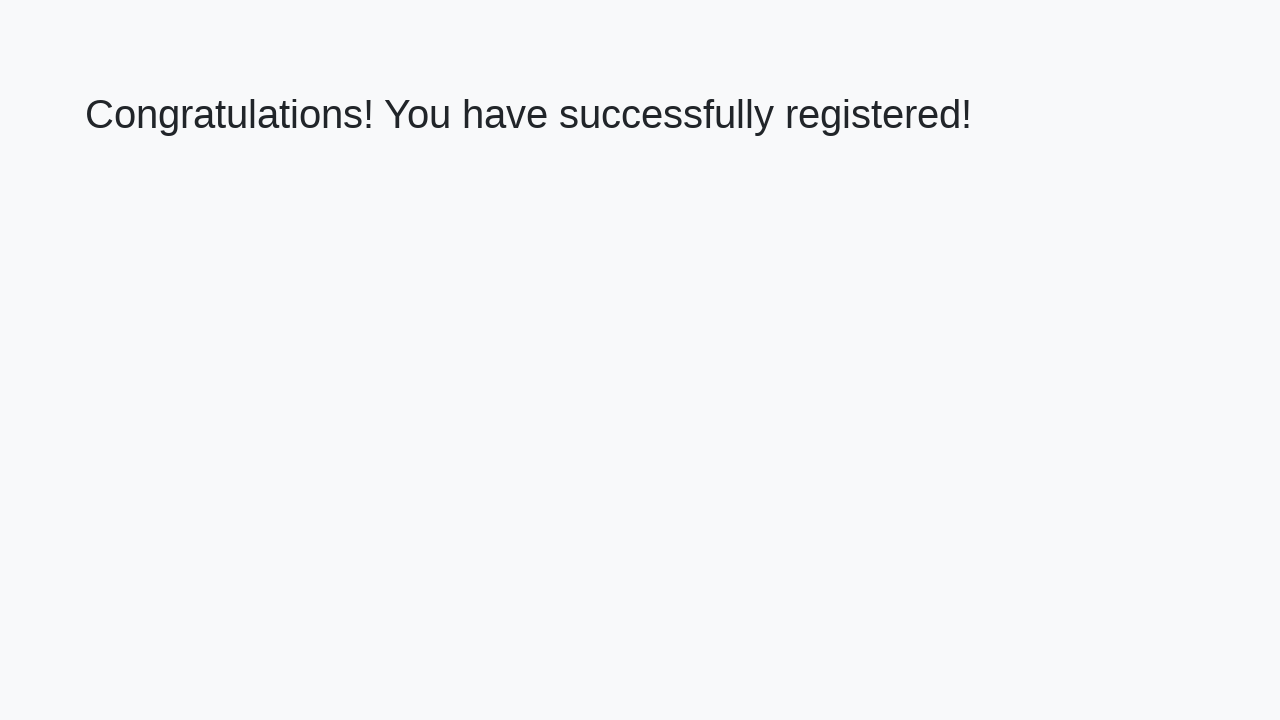